Tests infinite scroll functionality by scrolling to the bottom of the page 5 times, triggering dynamic content loading each time.

Starting URL: https://the-internet.herokuapp.com/infinite_scroll

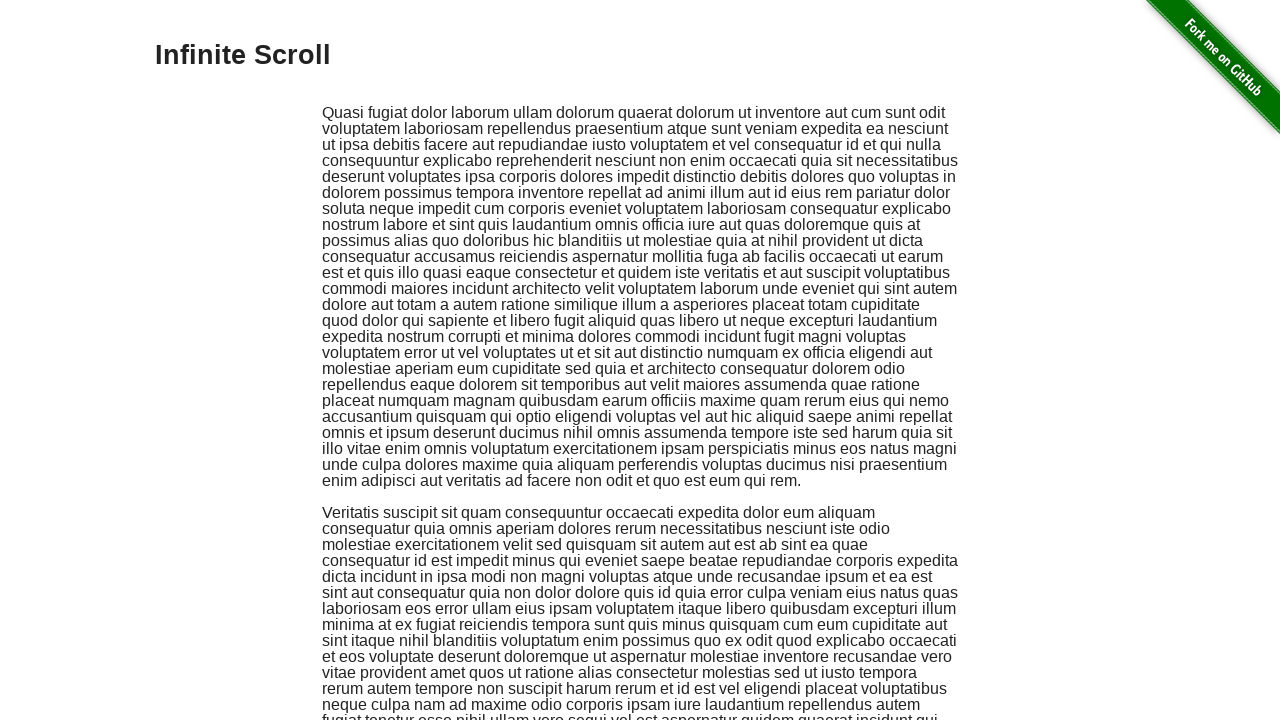

Scrolled to bottom of page (iteration 1/5)
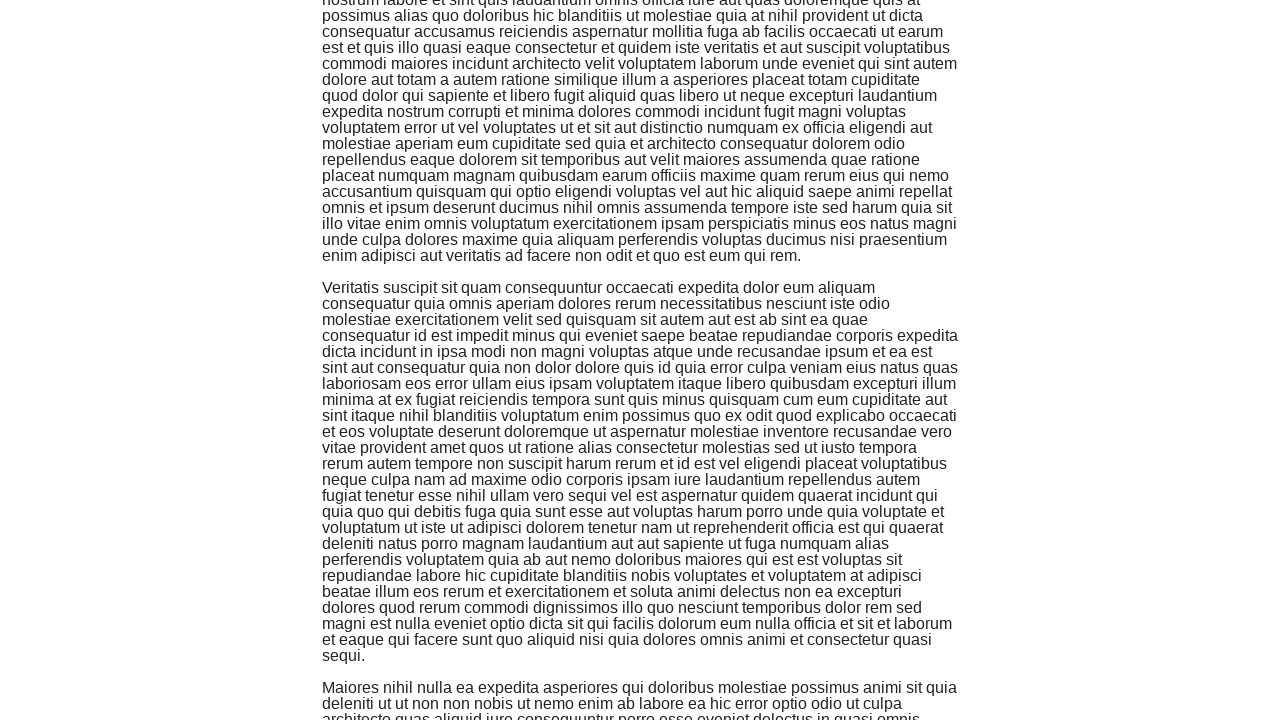

Waited for dynamic content to load (iteration 1/5)
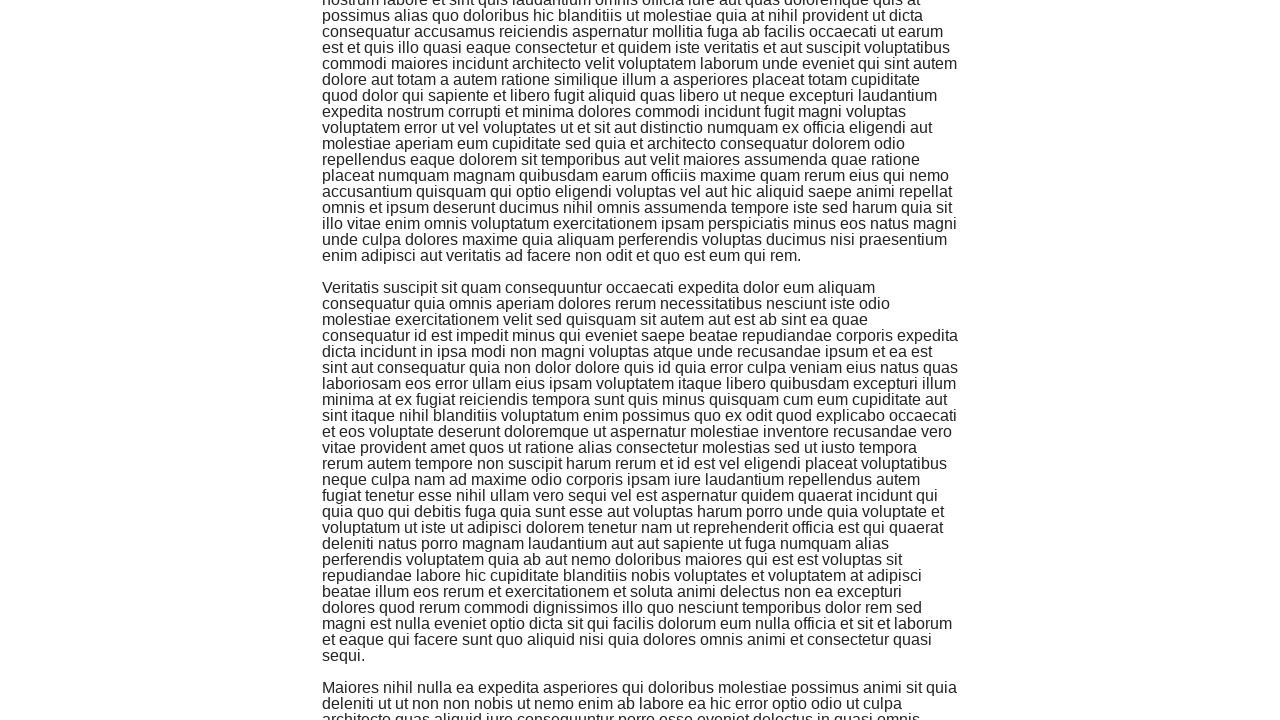

Scrolled to bottom of page (iteration 2/5)
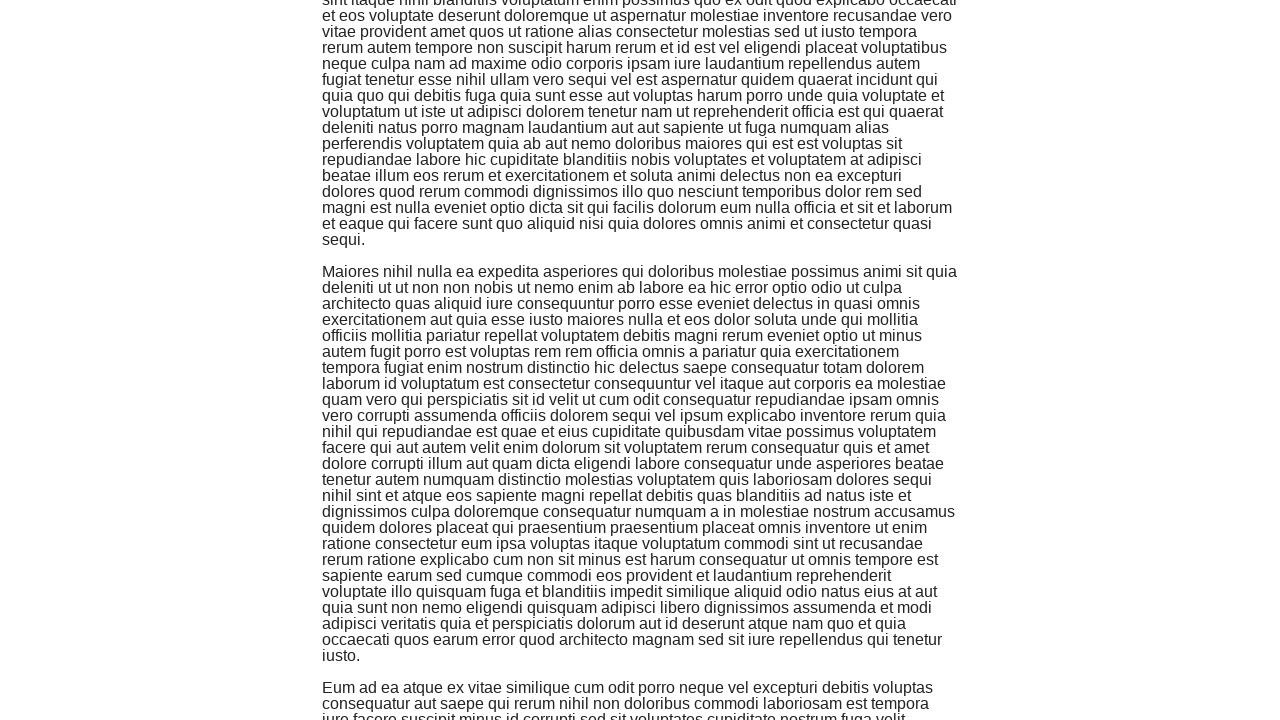

Waited for dynamic content to load (iteration 2/5)
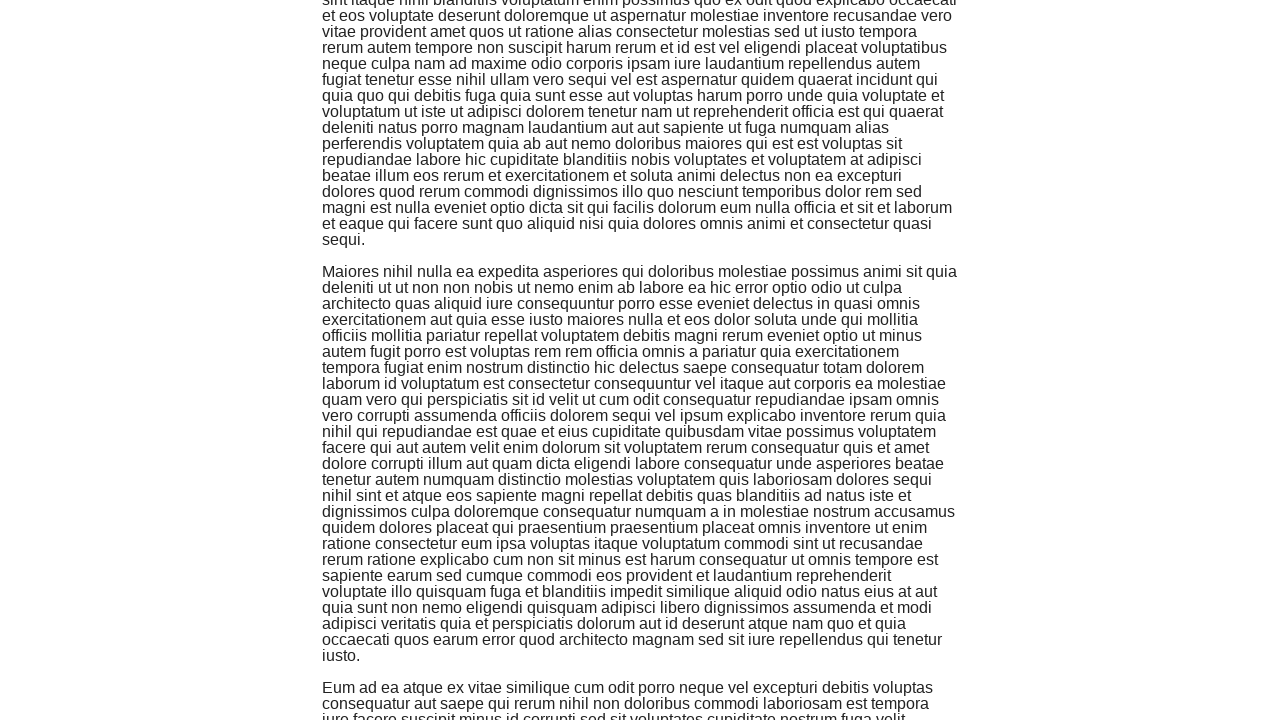

Scrolled to bottom of page (iteration 3/5)
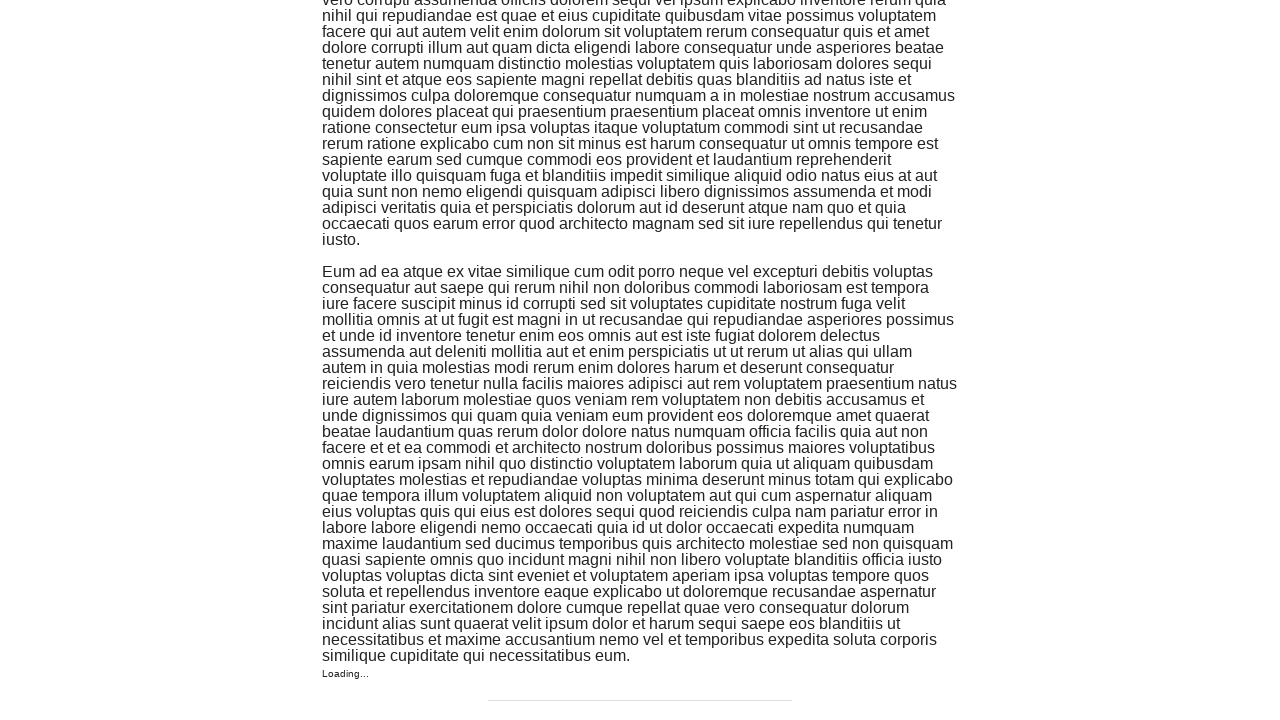

Waited for dynamic content to load (iteration 3/5)
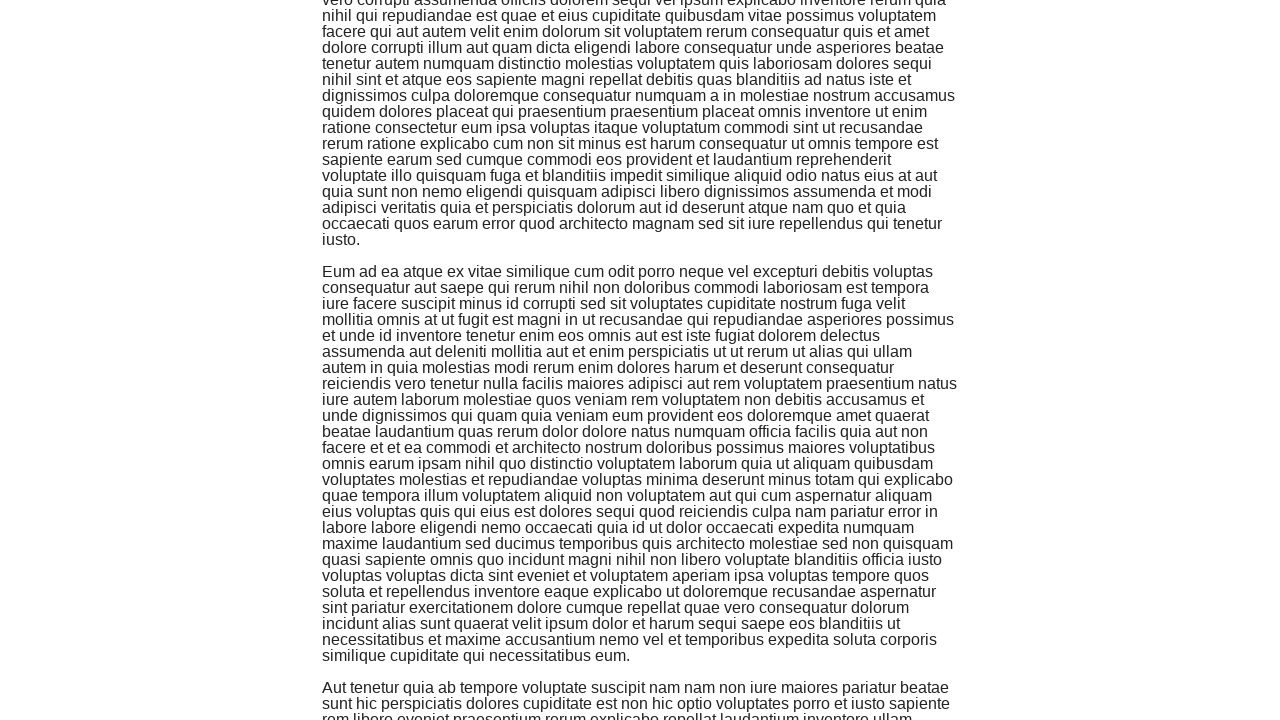

Scrolled to bottom of page (iteration 4/5)
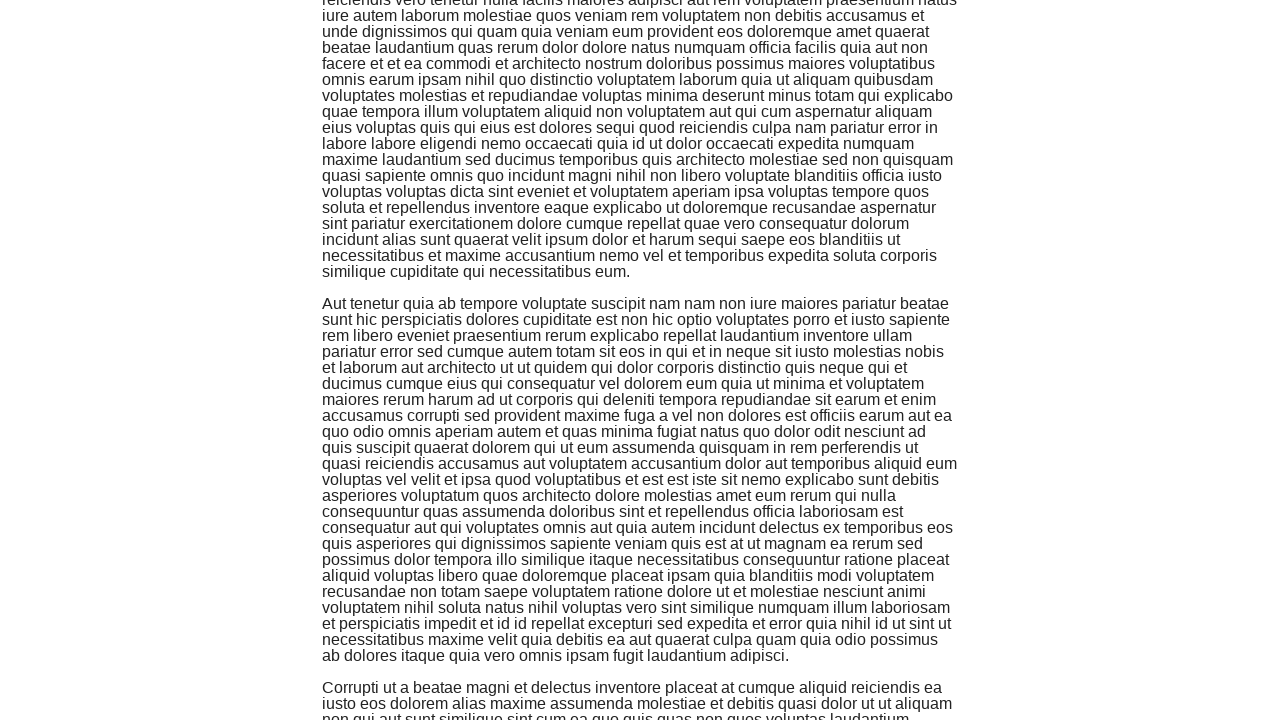

Waited for dynamic content to load (iteration 4/5)
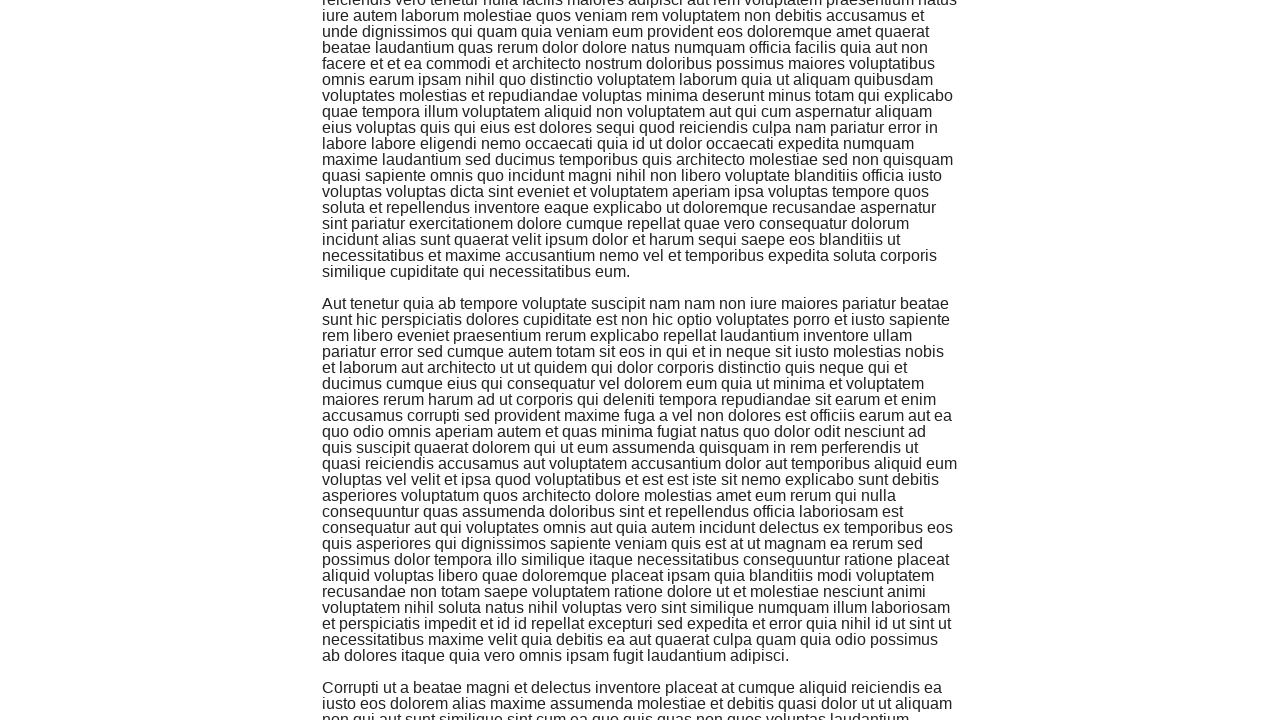

Scrolled to bottom of page (iteration 5/5)
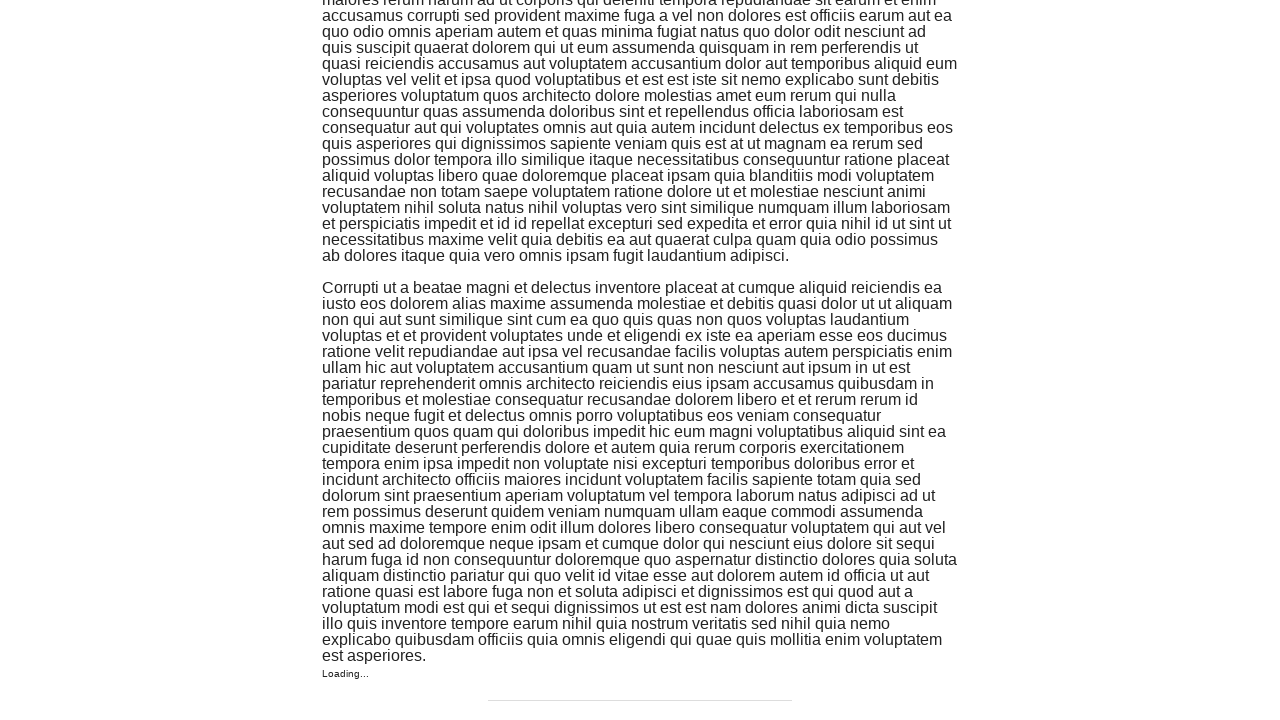

Waited for dynamic content to load (iteration 5/5)
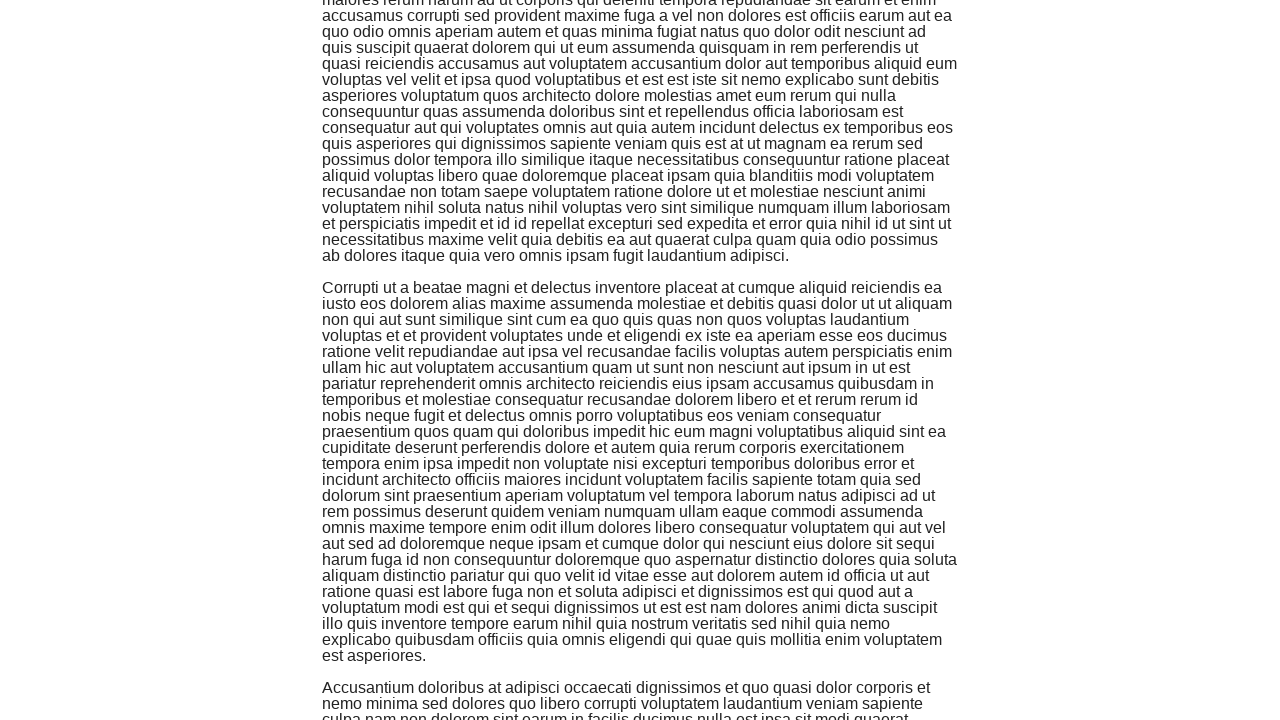

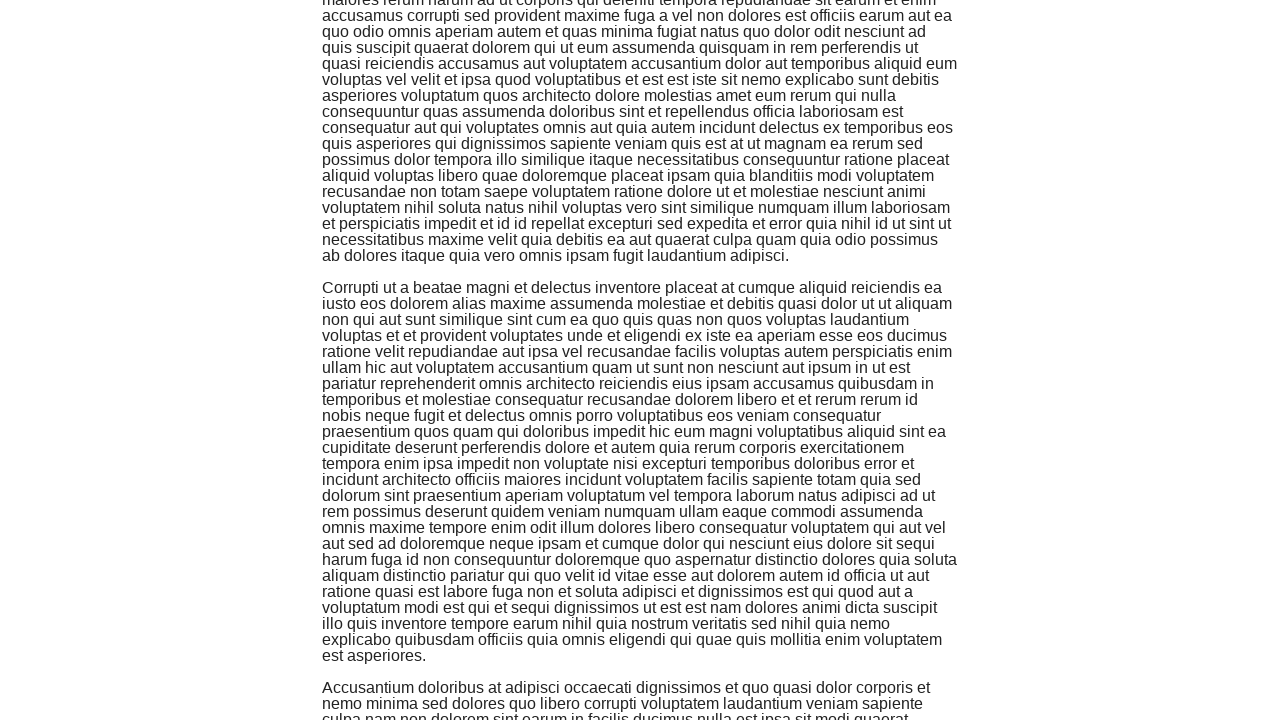